Tests jQuery UI draggable functionality by dragging an element to a new position within an iframe

Starting URL: https://jqueryui.com/draggable/

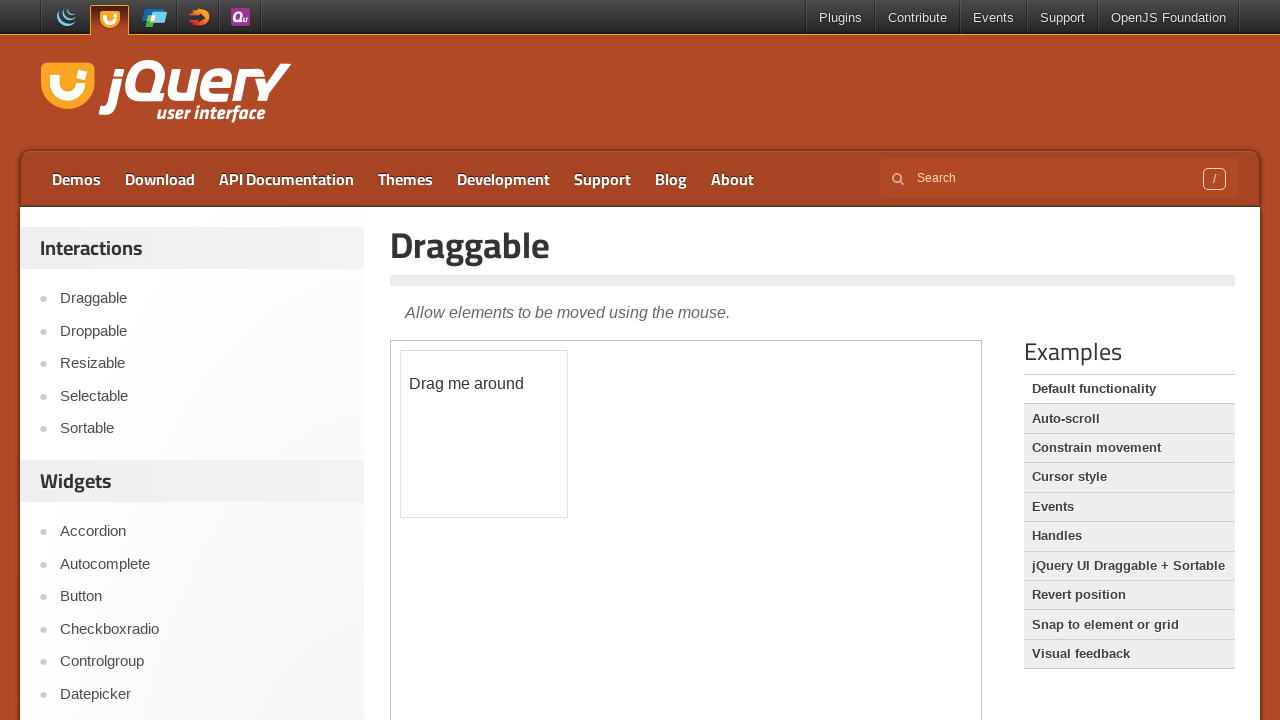

Switched to iframe containing draggable element
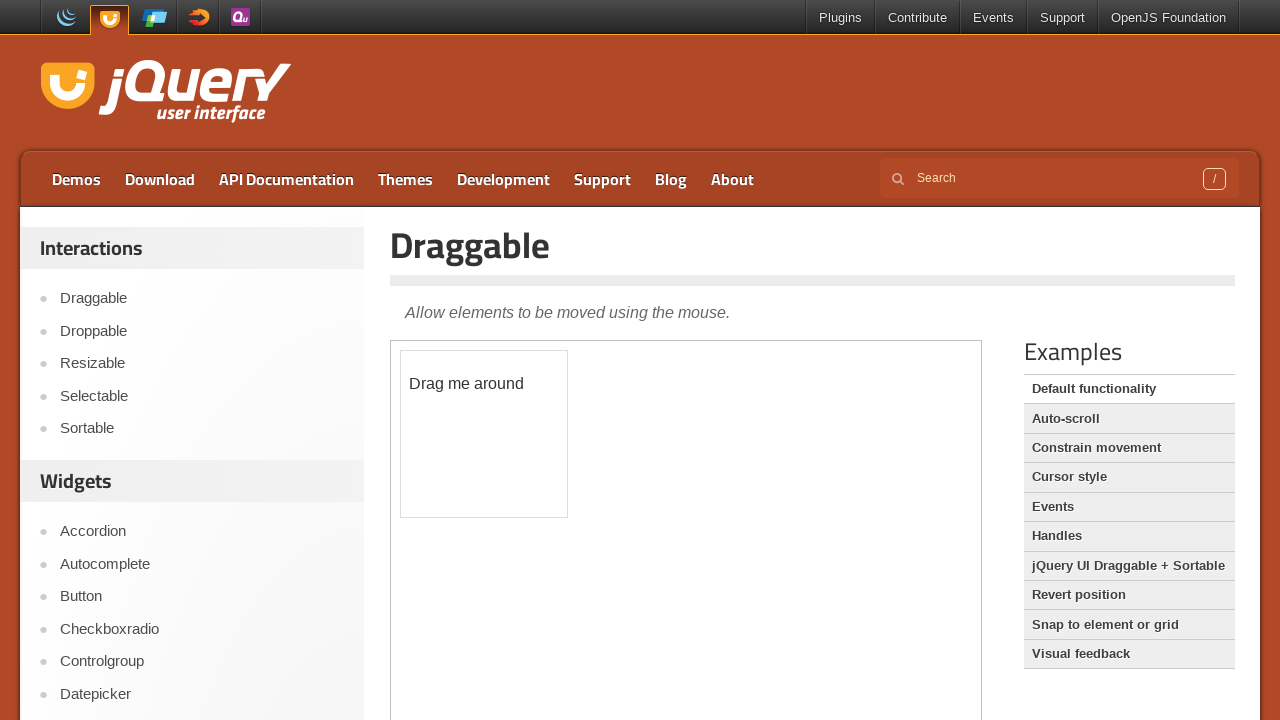

Located draggable element with id 'draggable'
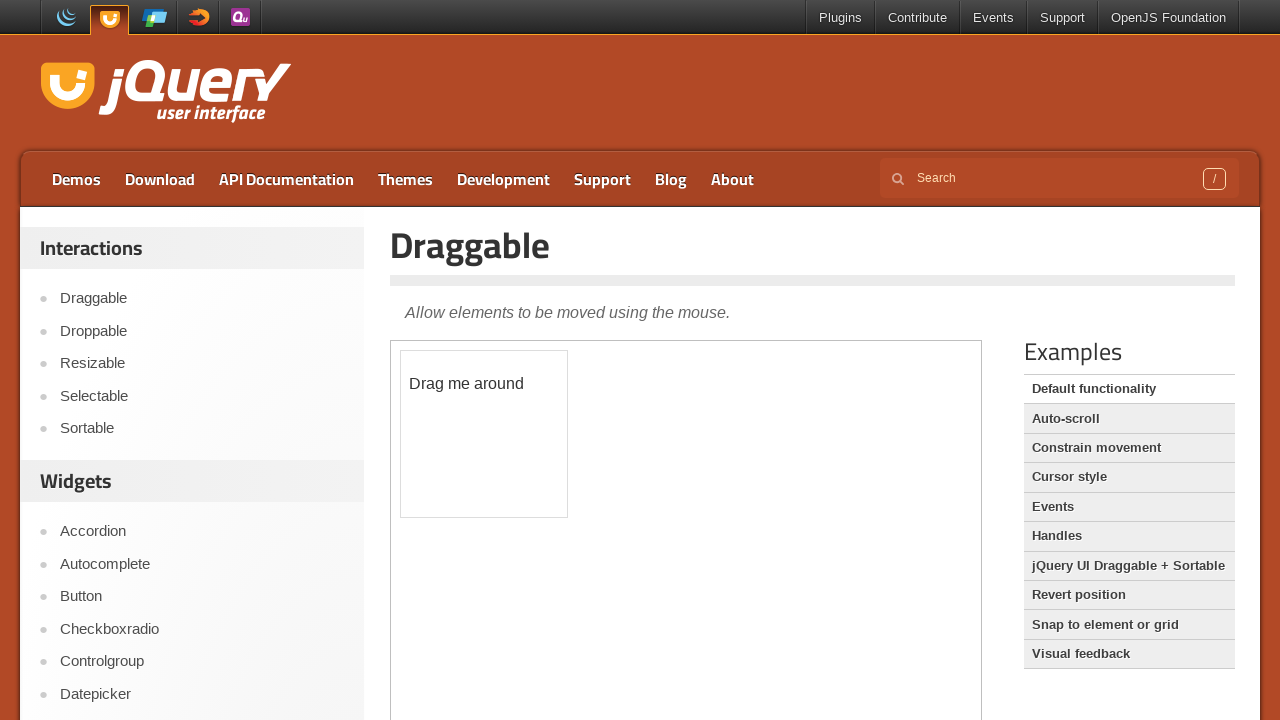

Dragged element 100px right and 60px down using jQuery UI draggable at (501, 411)
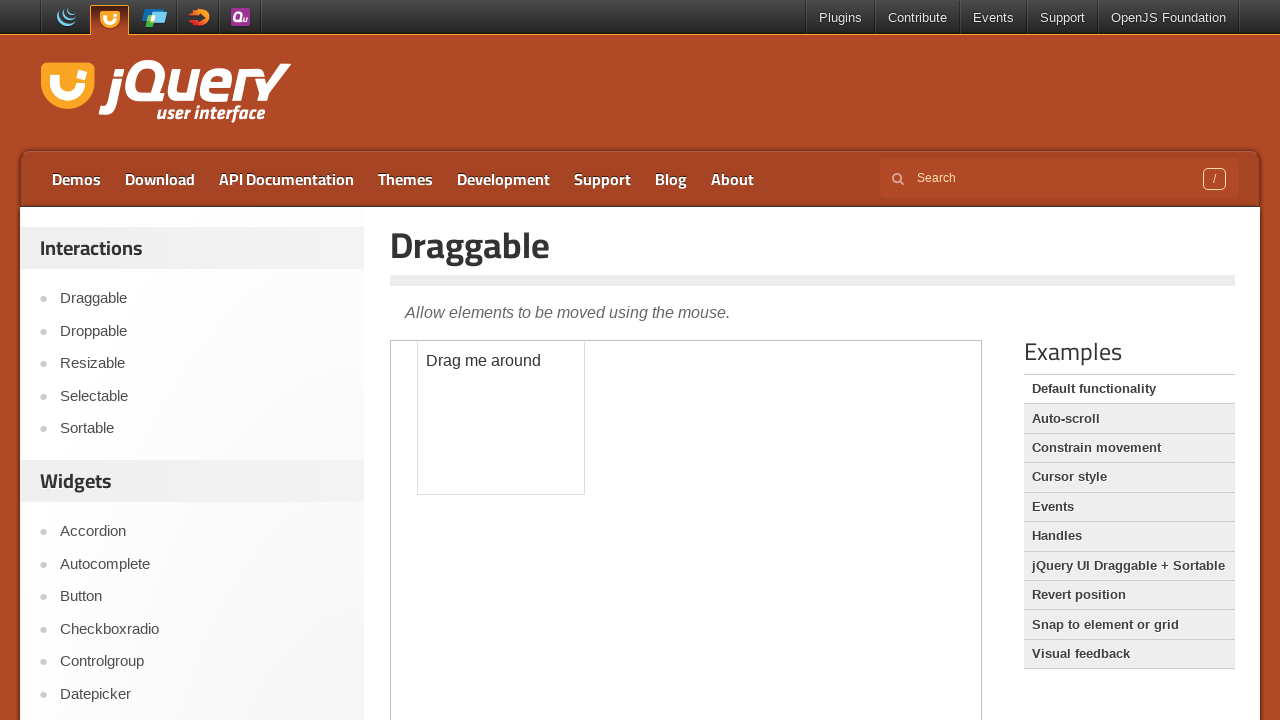

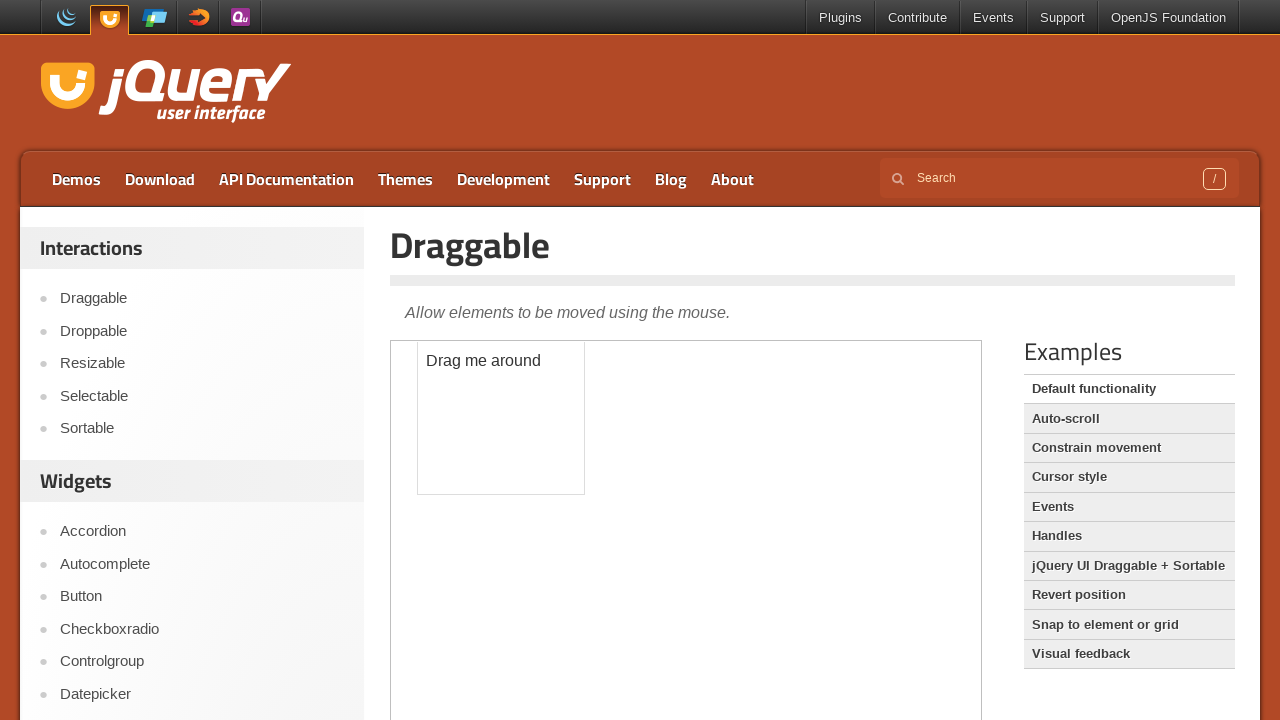